Tests a signup form by filling in first name, last name, and email fields, then clicking the signup button to submit the form.

Starting URL: http://secure-retreat-92358.herokuapp.com/

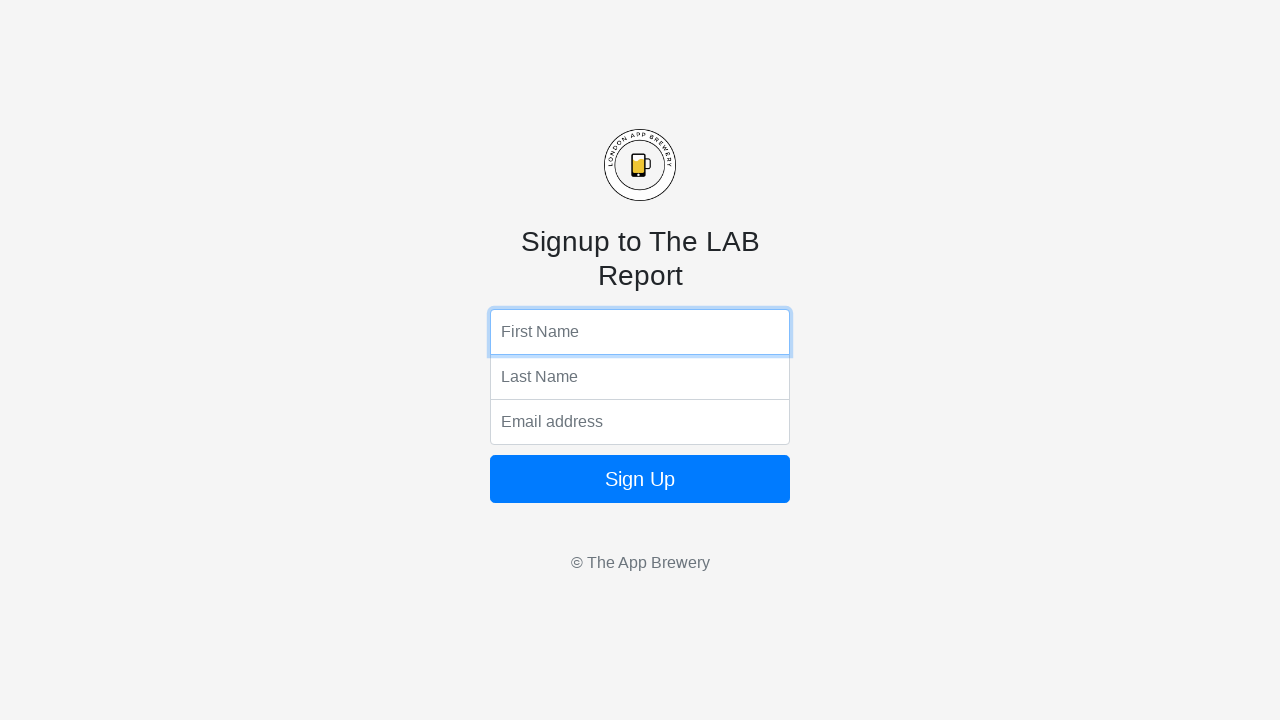

Filled first name field with 'Alex' on input[name='fName']
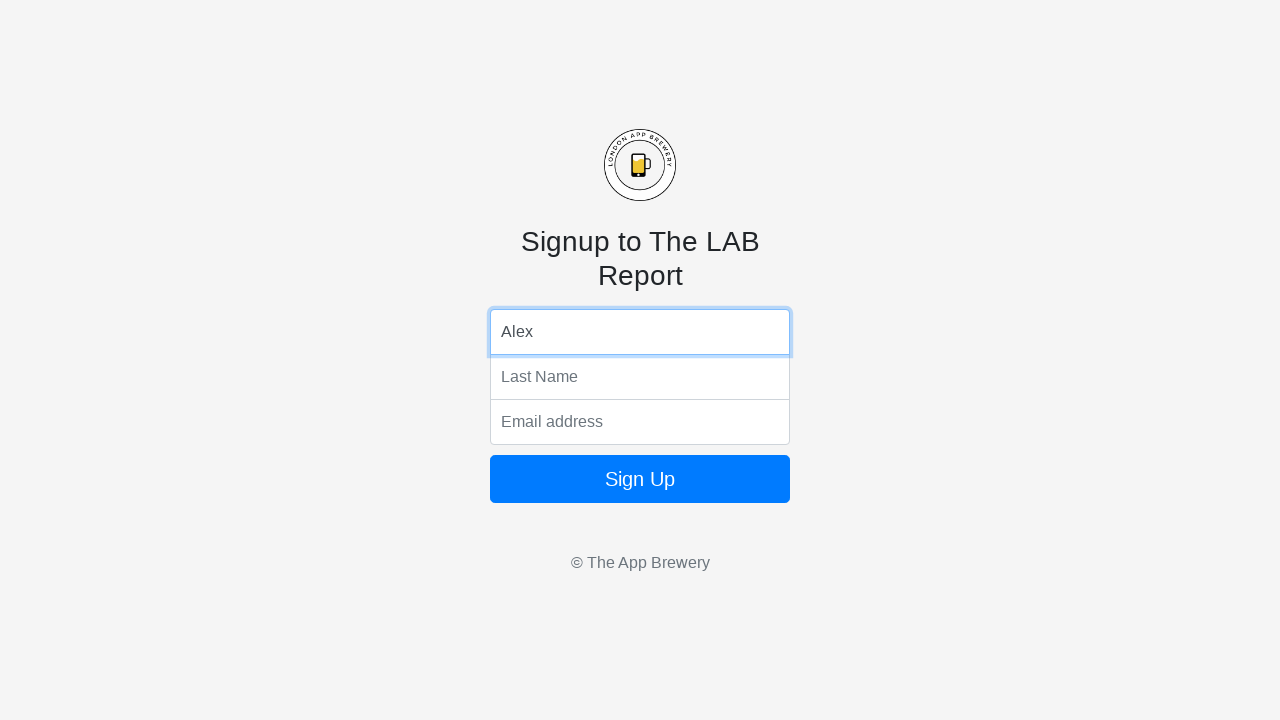

Filled last name field with 'Thompson' on input[name='lName']
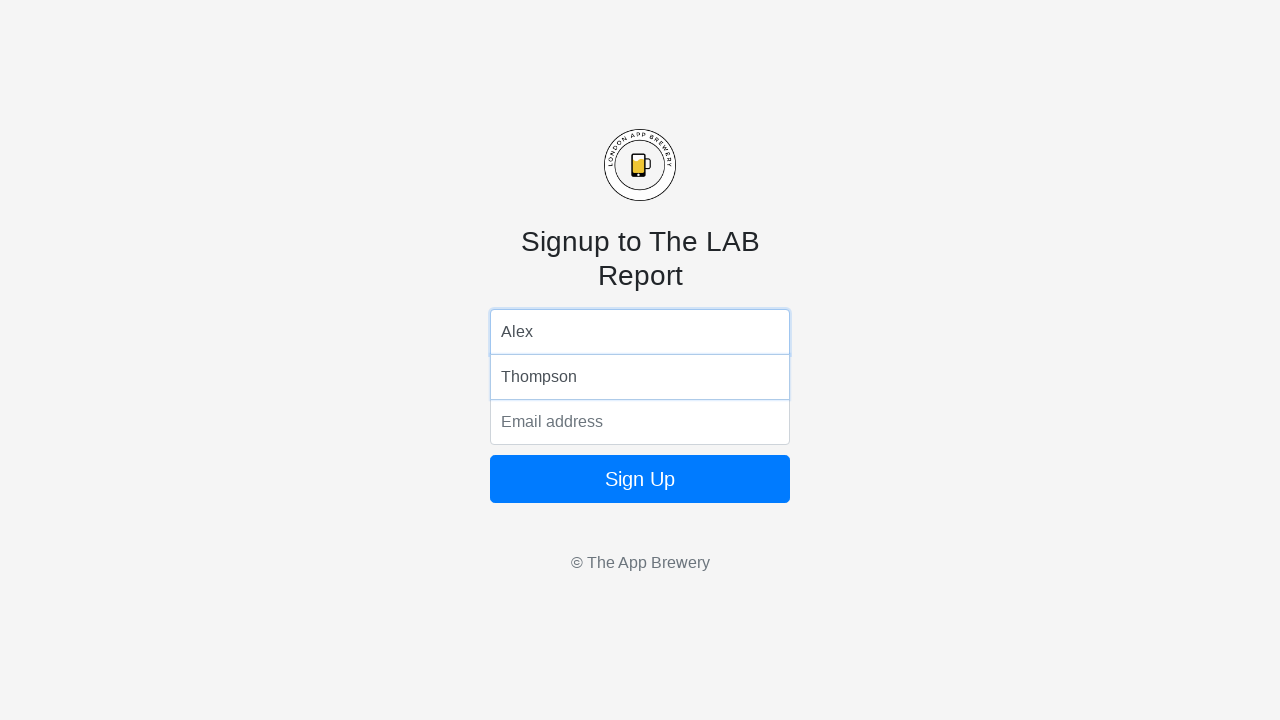

Filled email field with 'alex.thompson@example.com' on input[name='email']
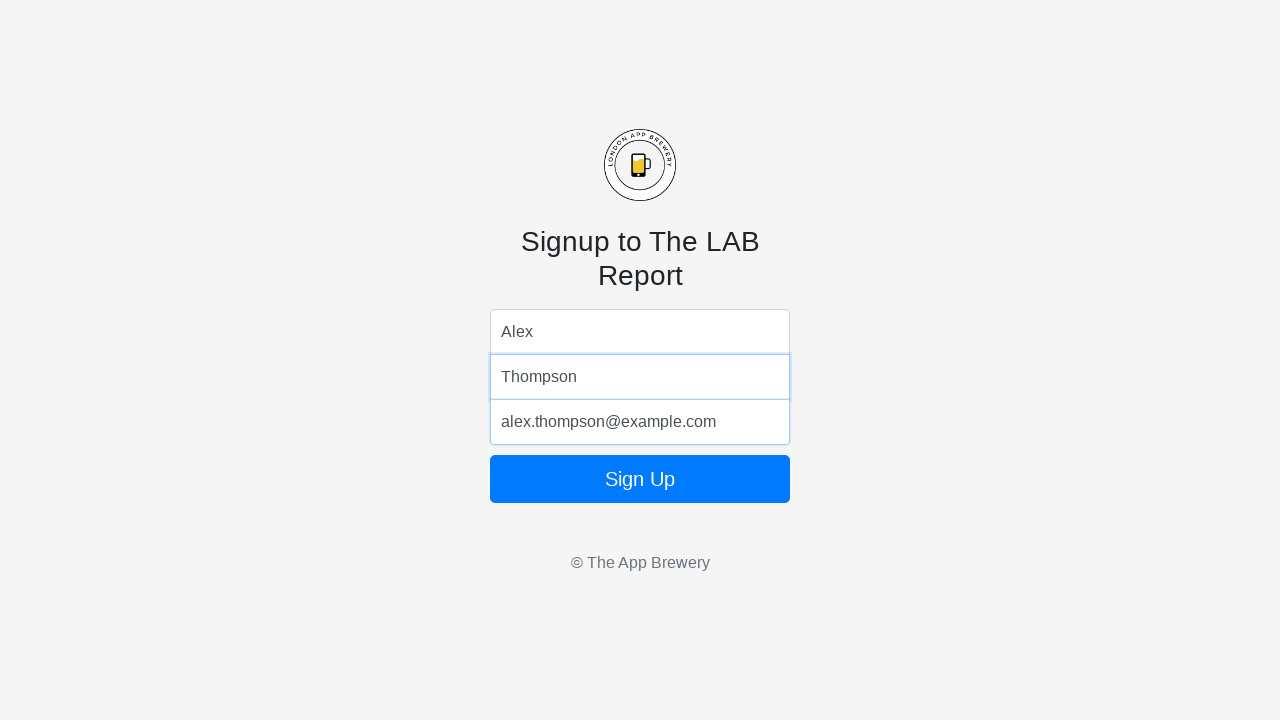

Clicked signup button to submit form at (640, 479) on button
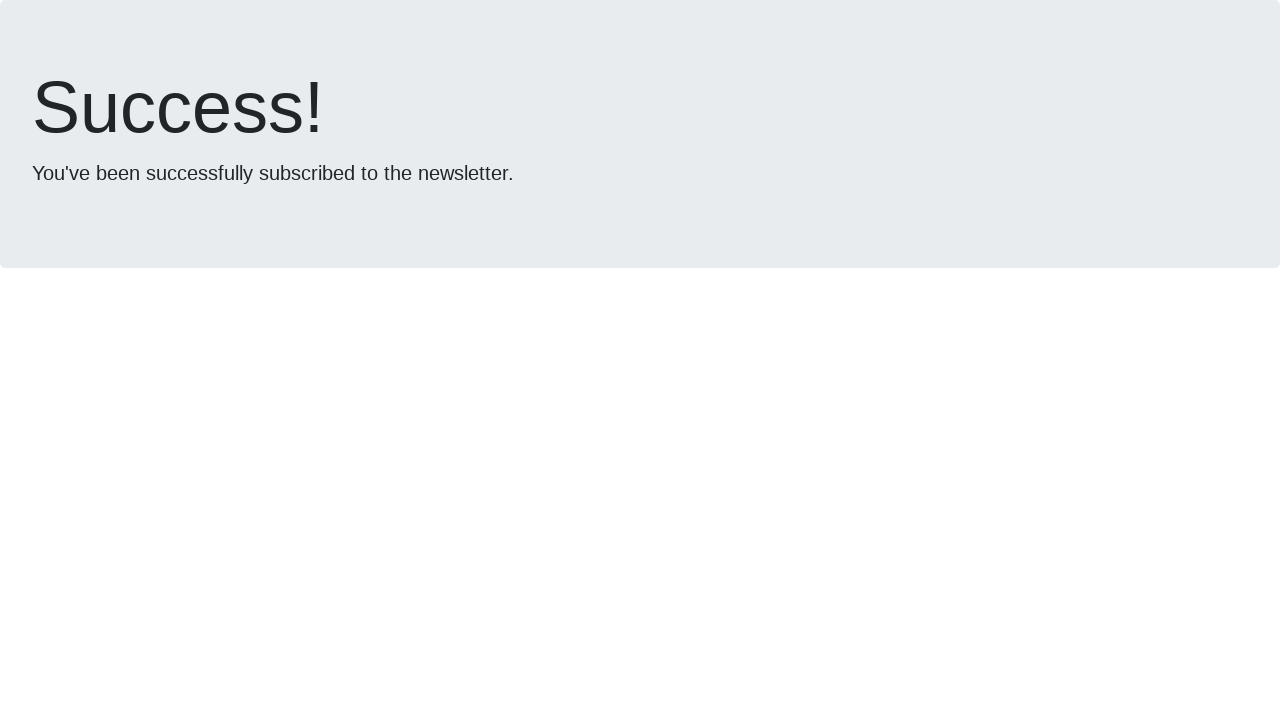

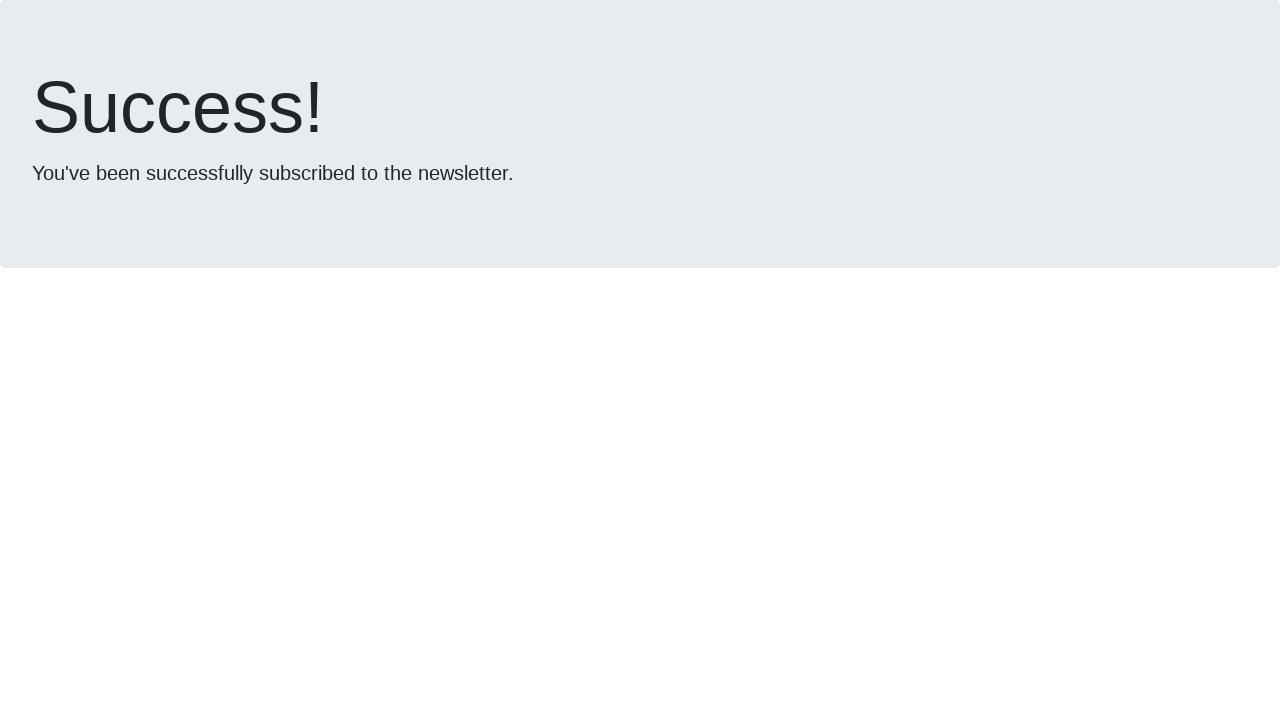